Tests dropdown functionality by locating a dropdown element and retrieving all available options from it

Starting URL: https://www.rahulshettyacademy.com/AutomationPractice/

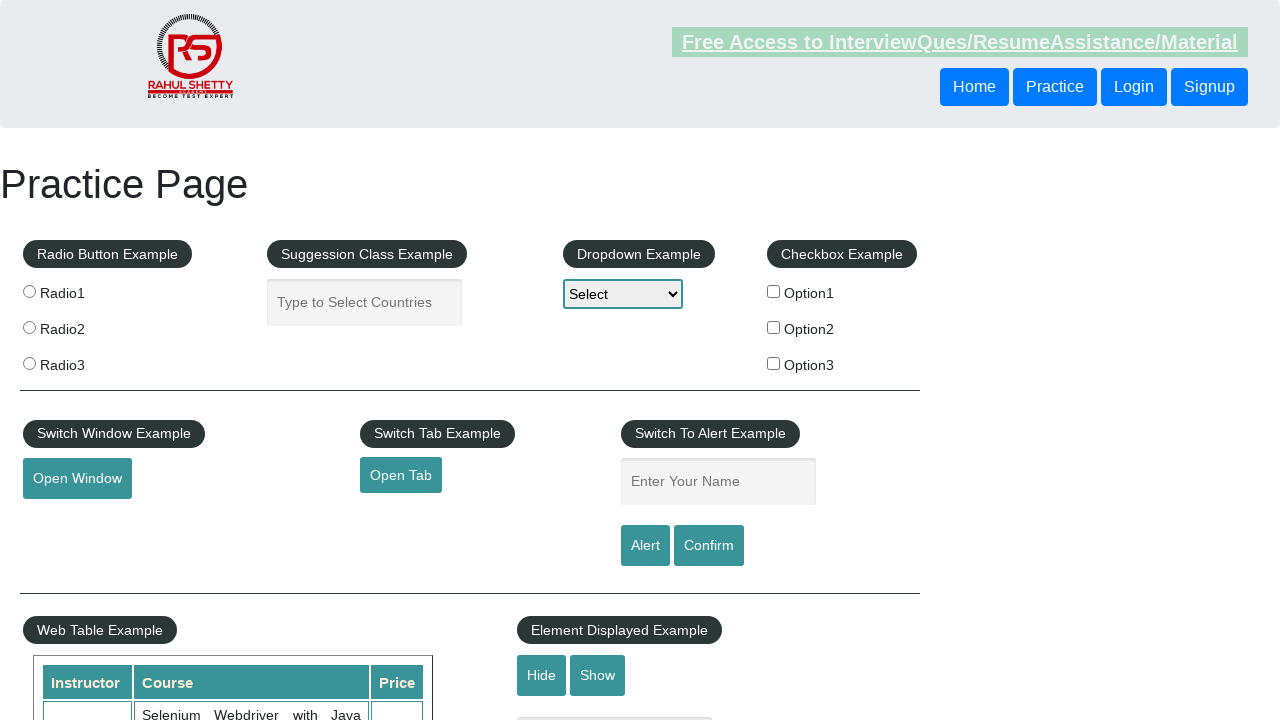

Waited for dropdown element to be visible
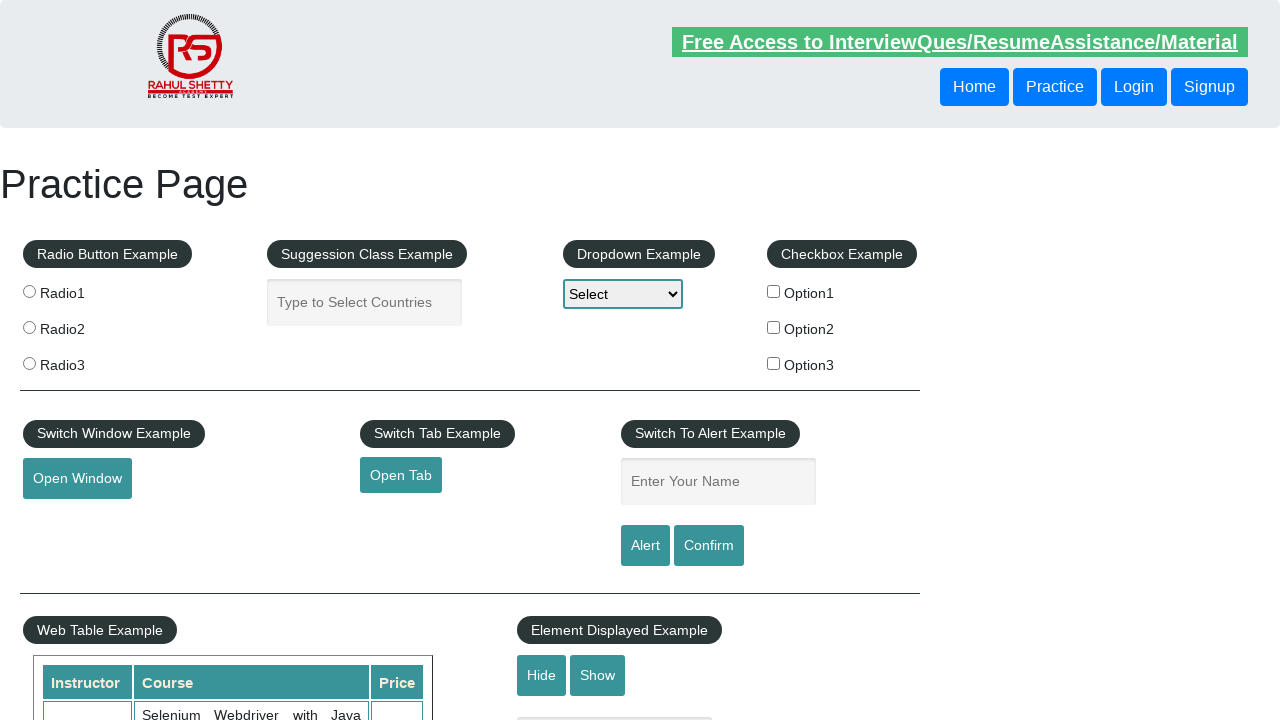

Located dropdown element with id 'dropdown-class-example'
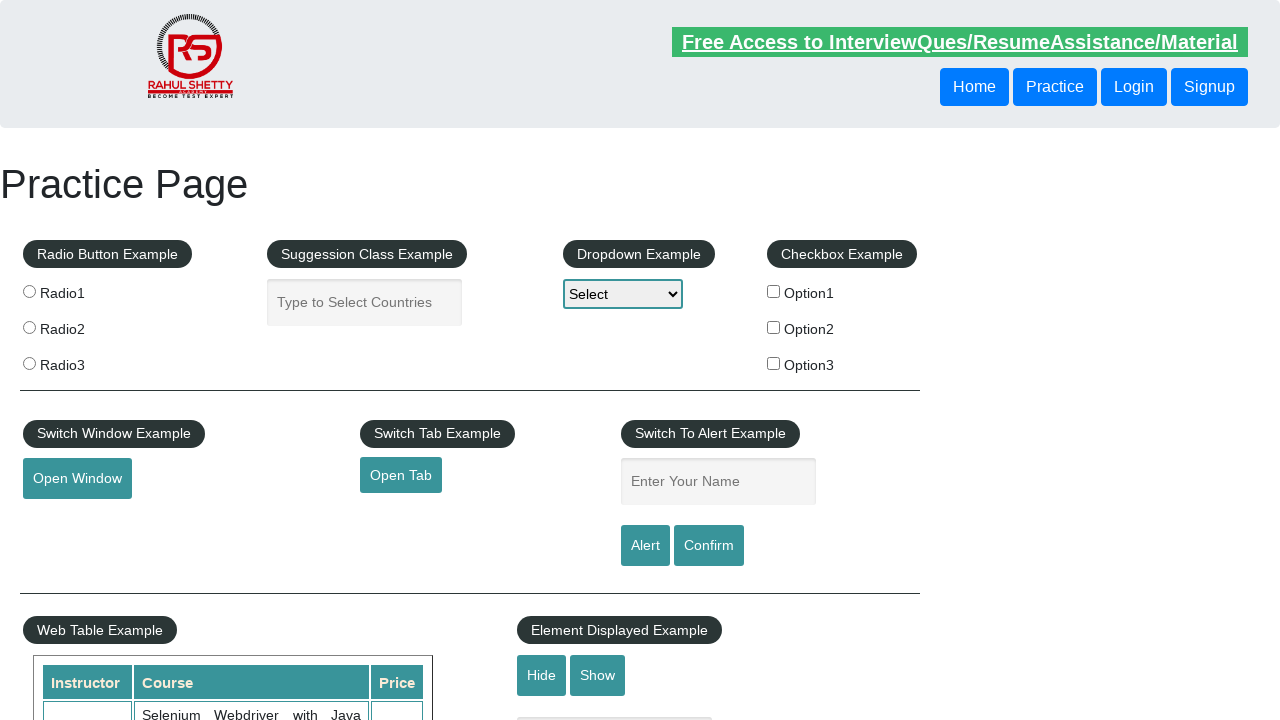

Retrieved all available options from dropdown
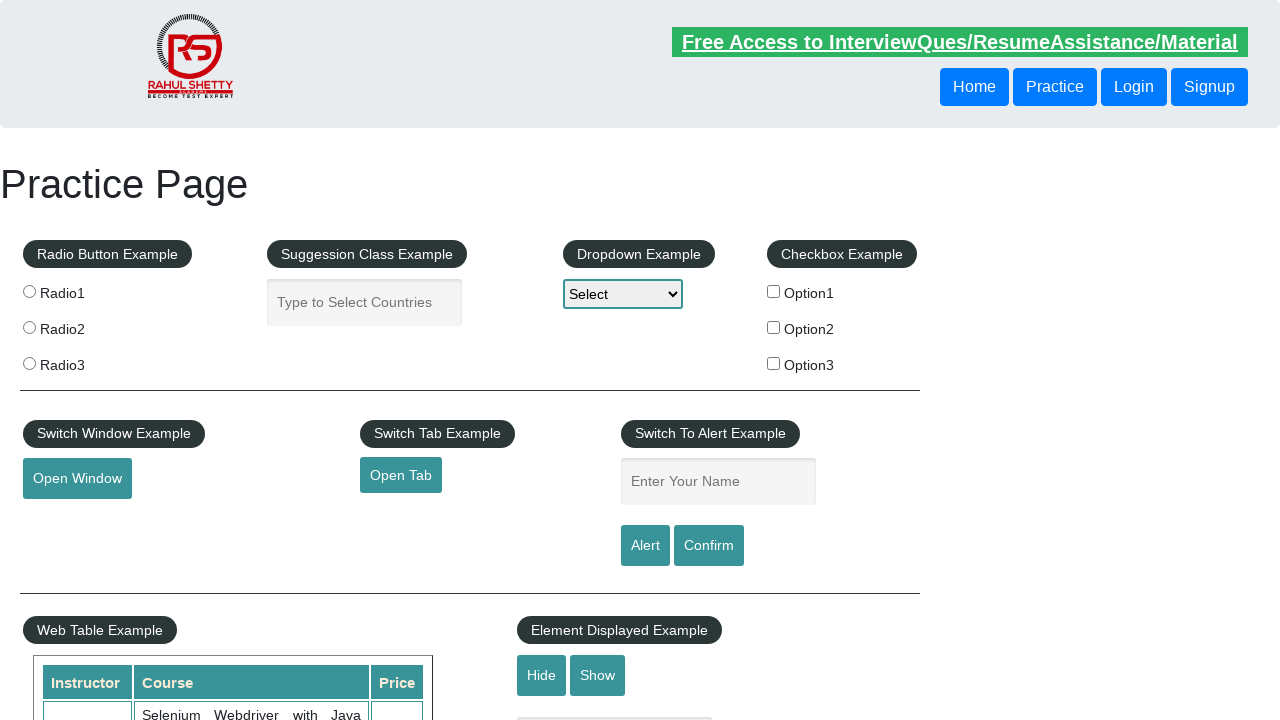

Retrieved text content from dropdown option
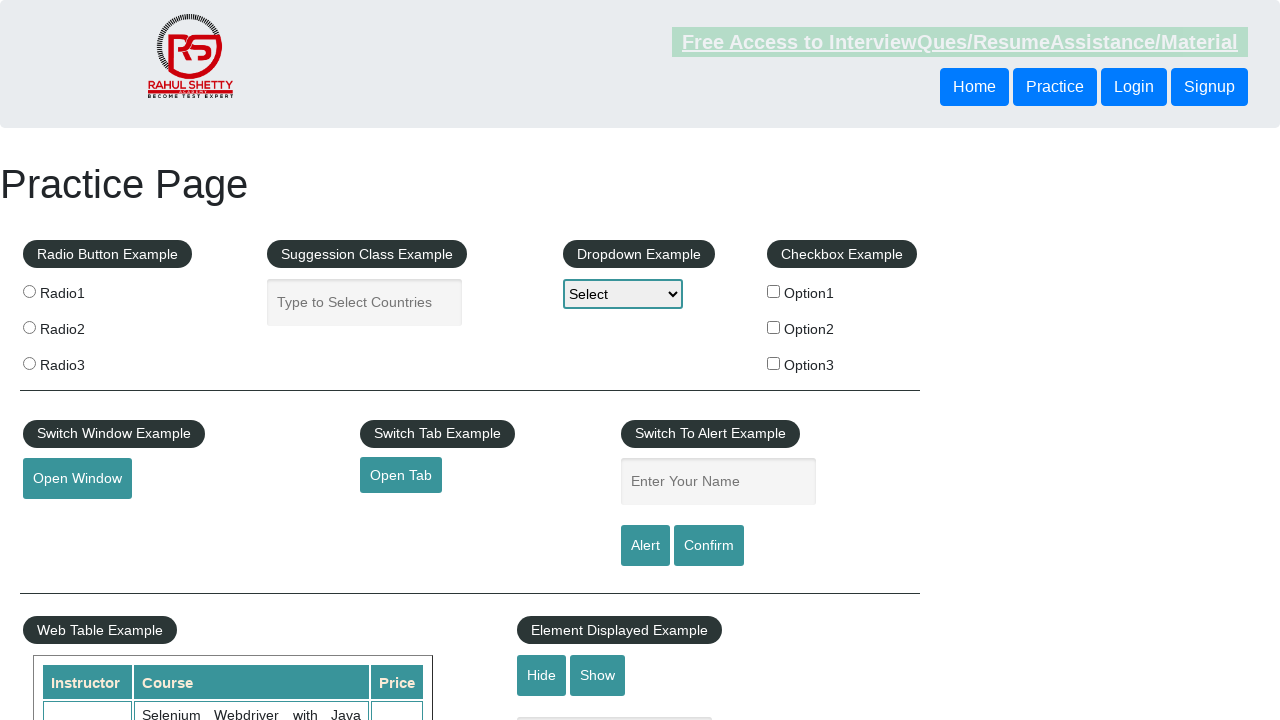

Retrieved text content from dropdown option
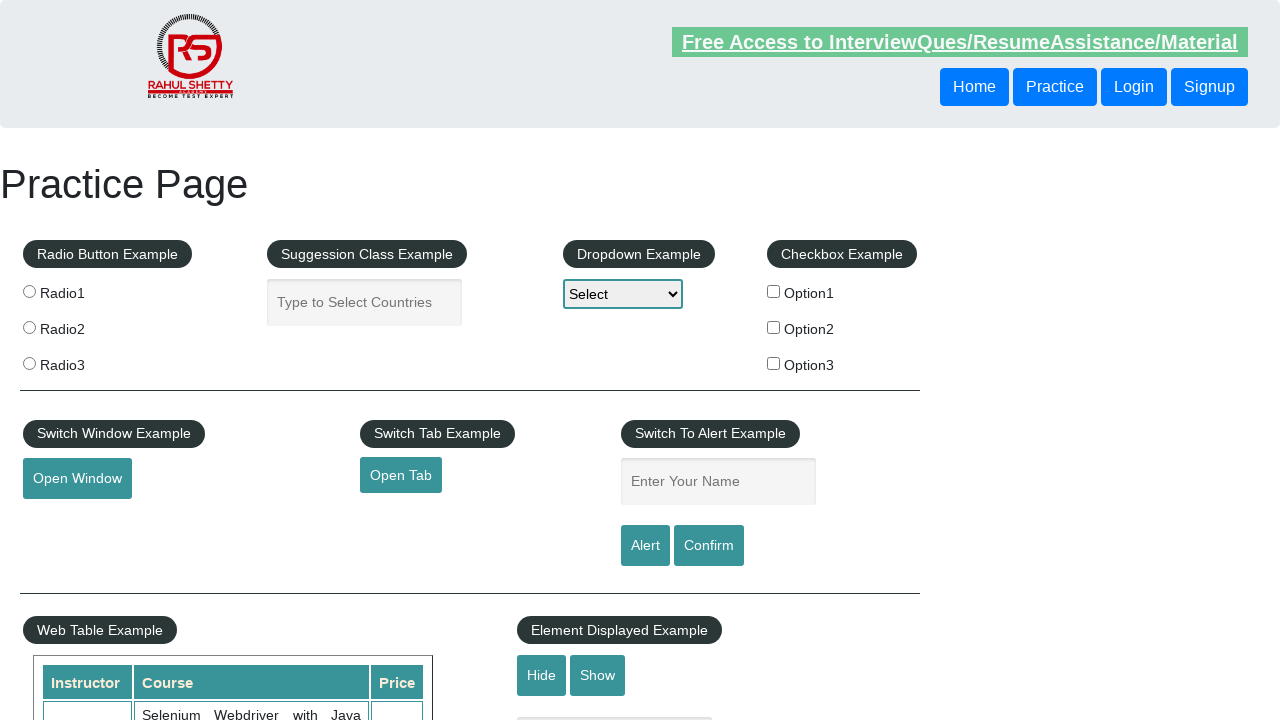

Retrieved text content from dropdown option
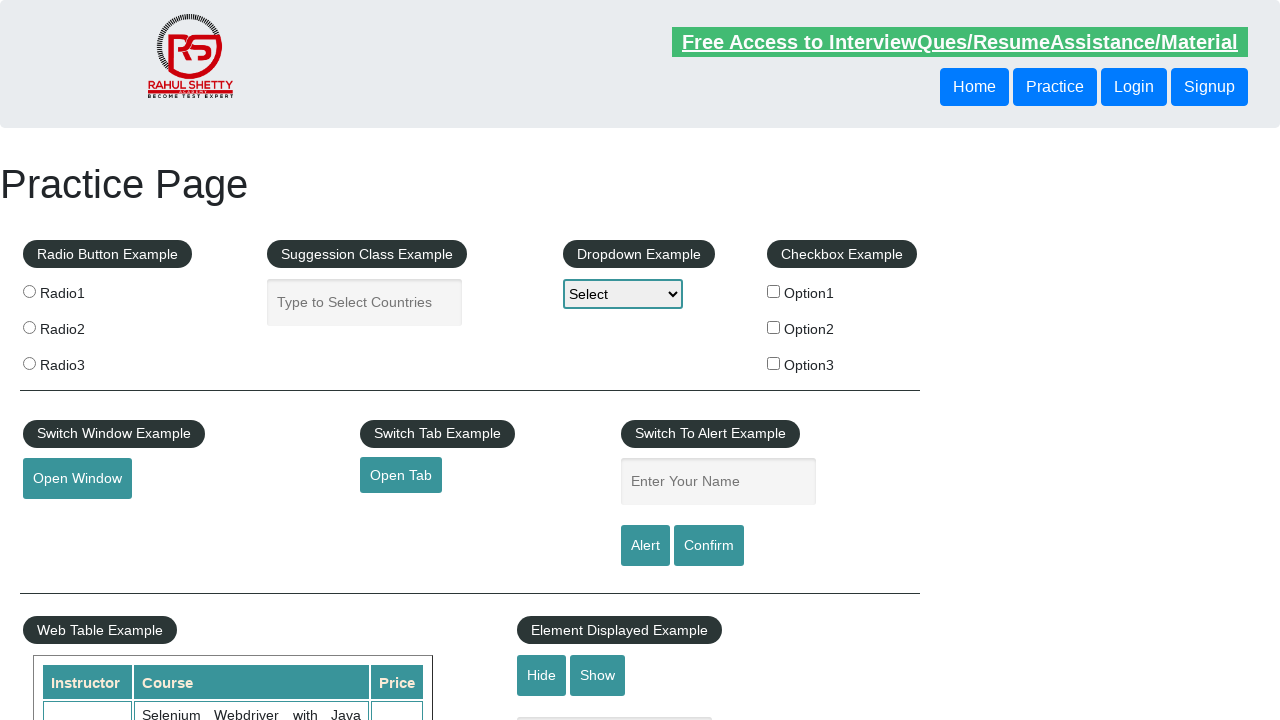

Retrieved text content from dropdown option
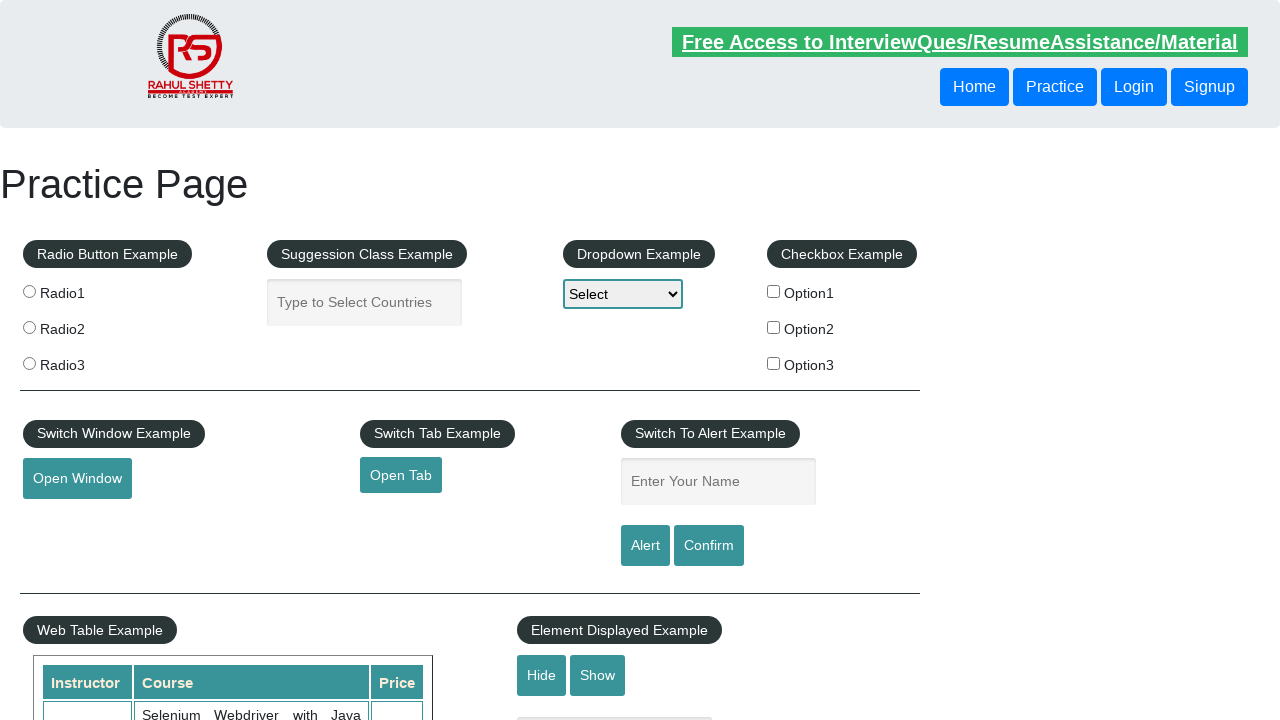

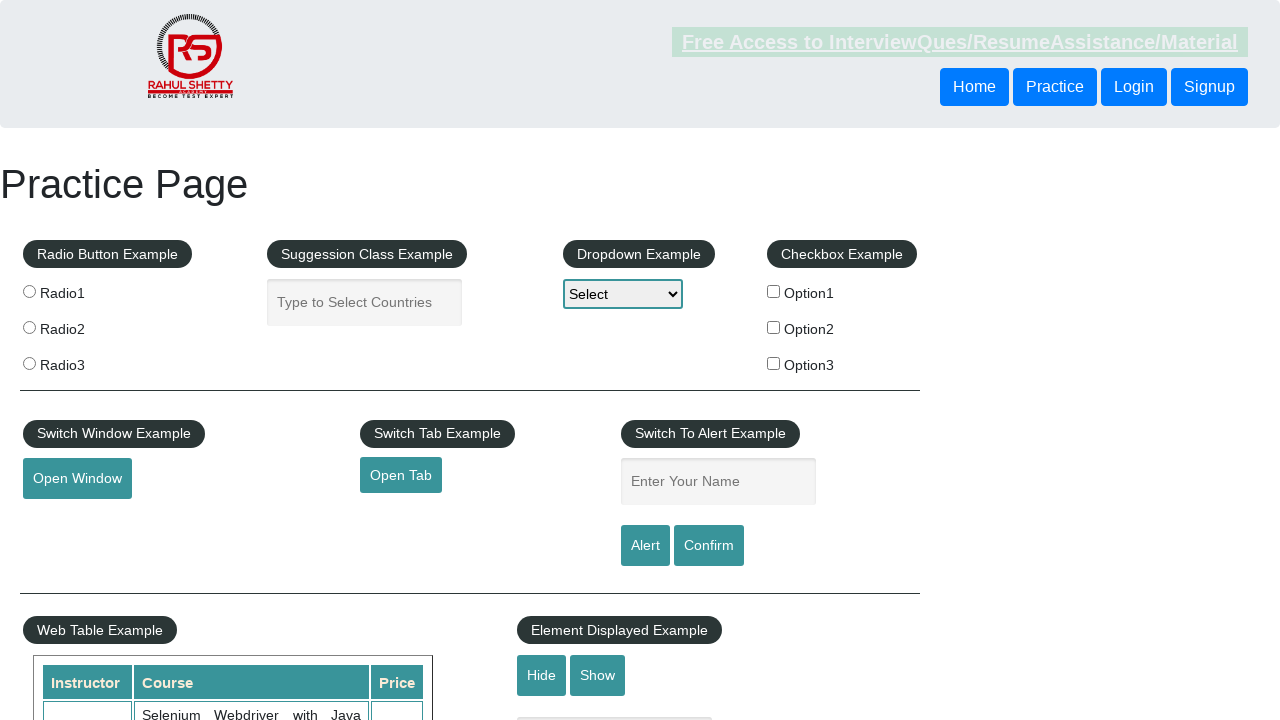